Navigates to Python.org and interacts with the search functionality by locating the search bar and submit button elements.

Starting URL: https://www.python.org

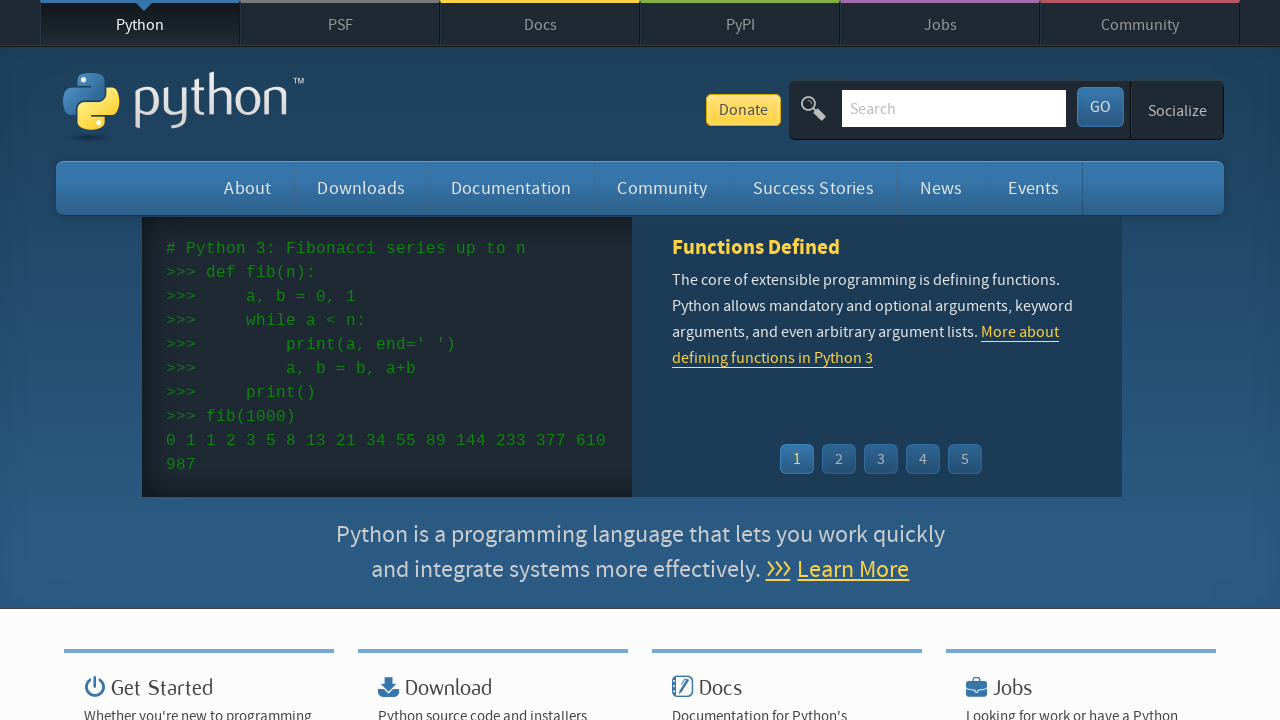

Located and waited for search bar to become visible
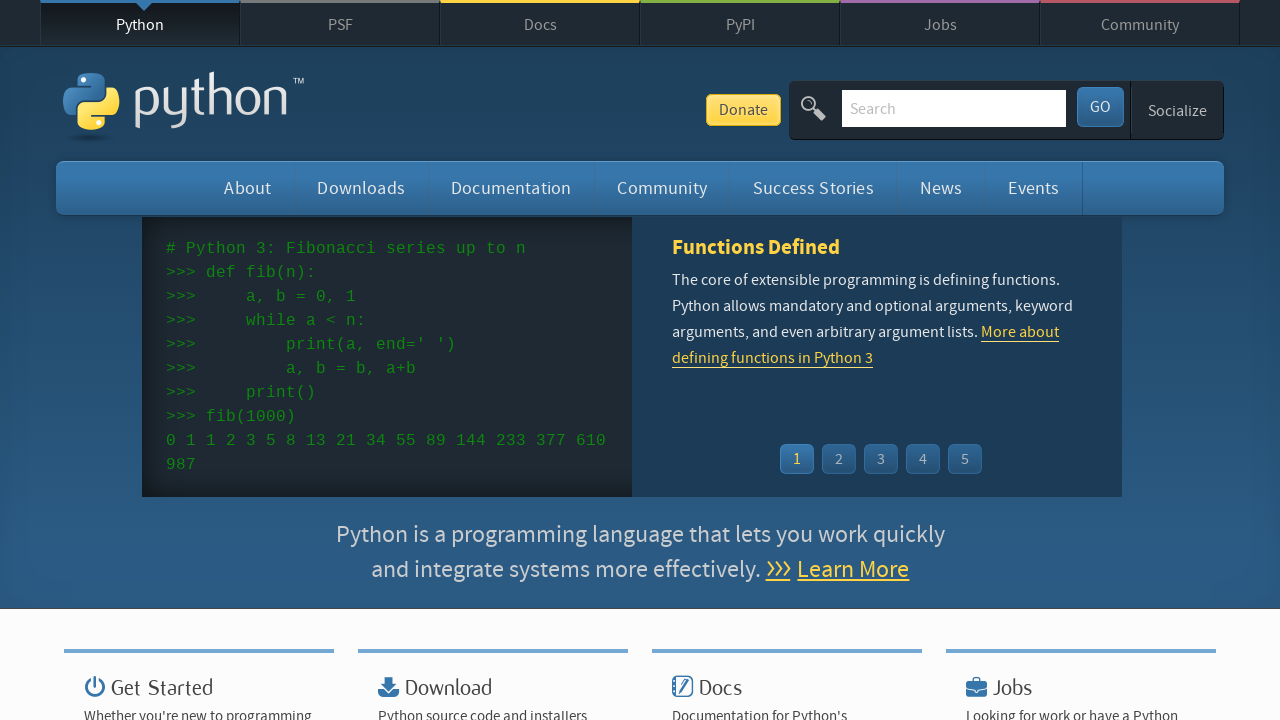

Filled search bar with 'selenium tutorial' on input[name='q']
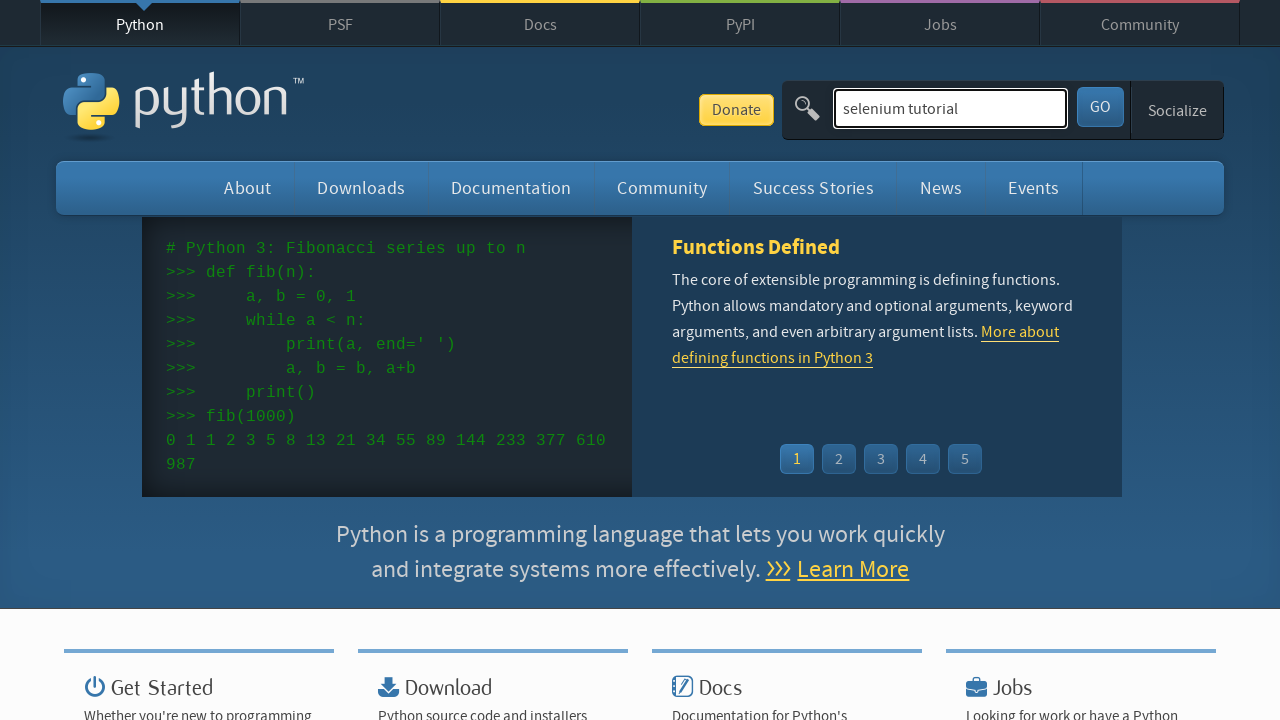

Clicked search submit button at (1100, 107) on #submit
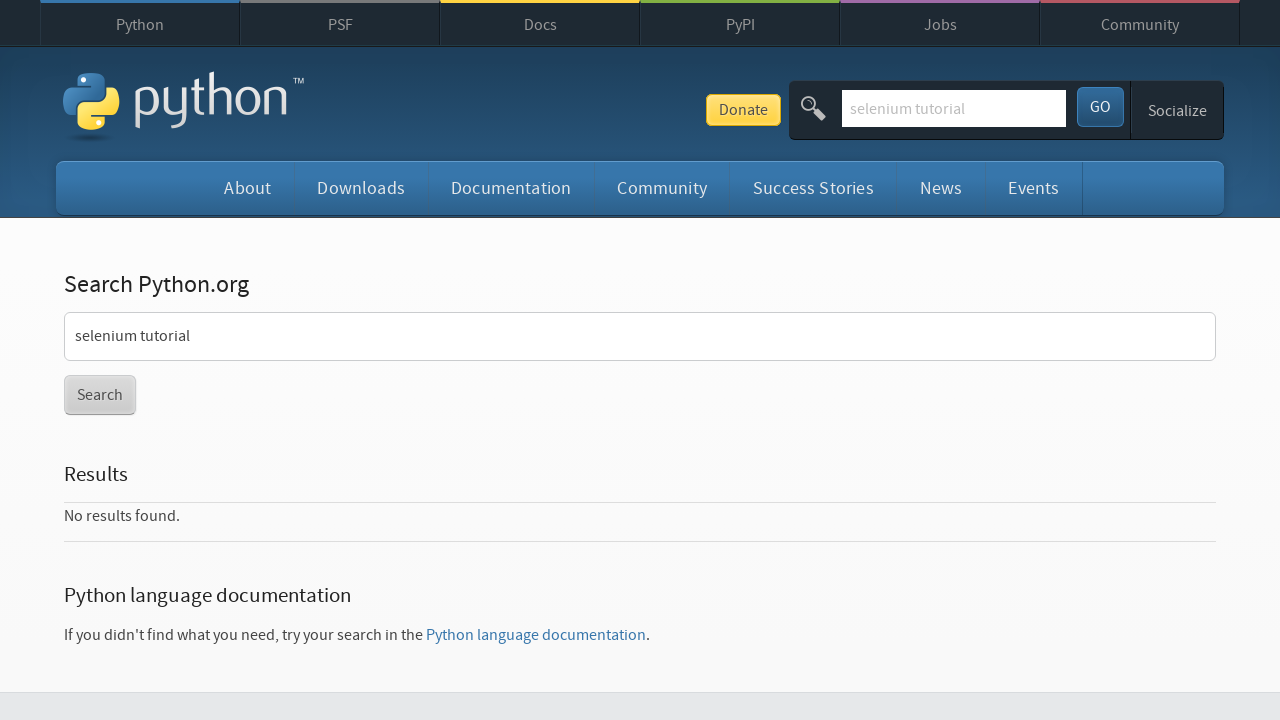

Search results page loaded (network idle)
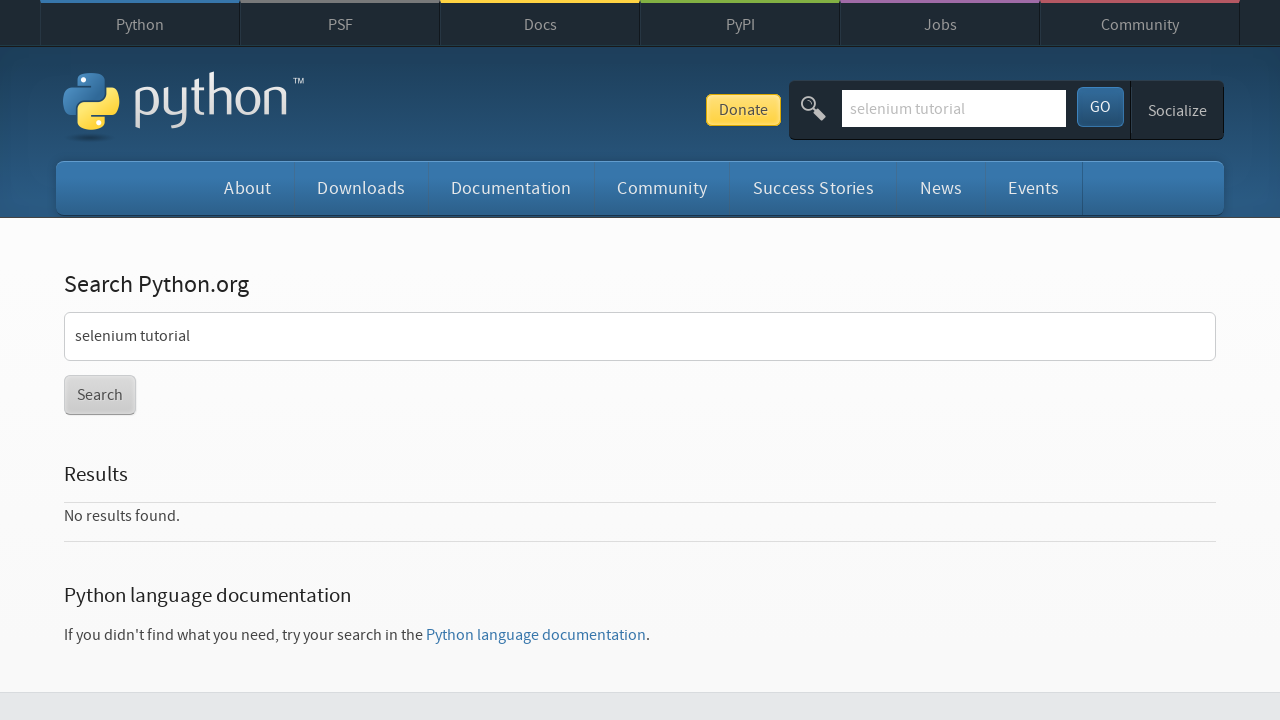

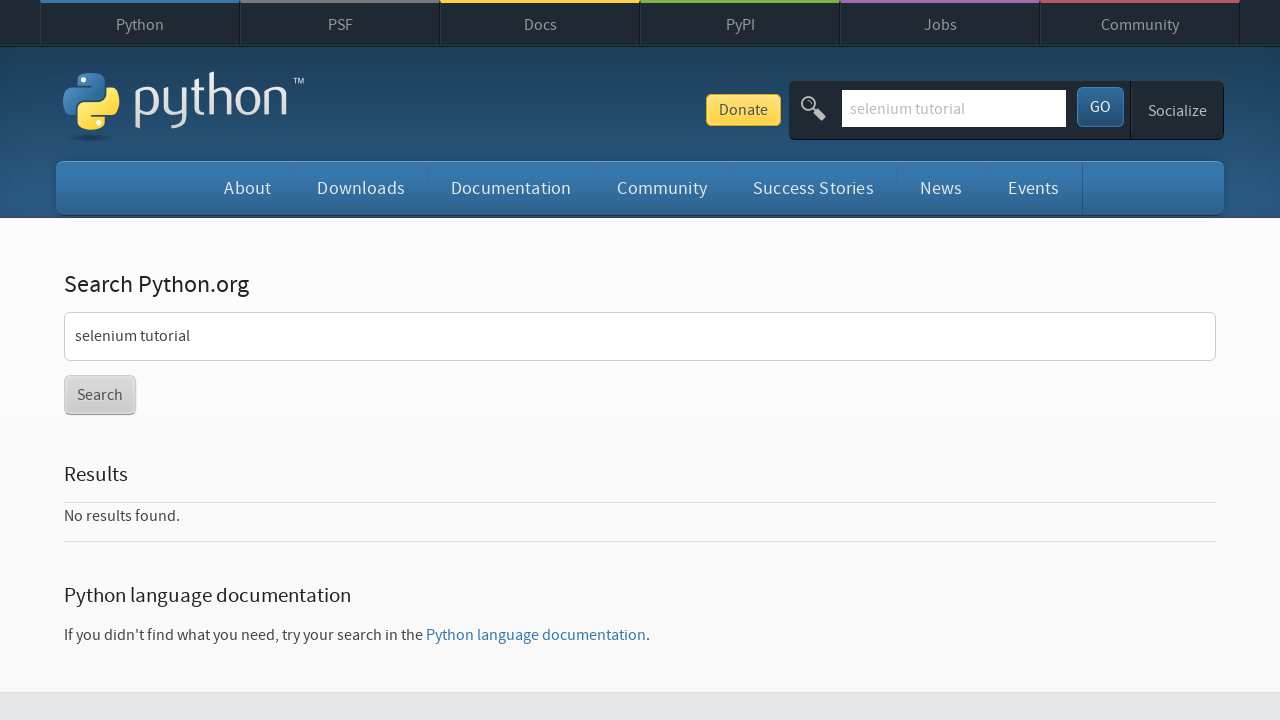